Tests that the counter displays the current number of todo items as they are added

Starting URL: https://demo.playwright.dev/todomvc

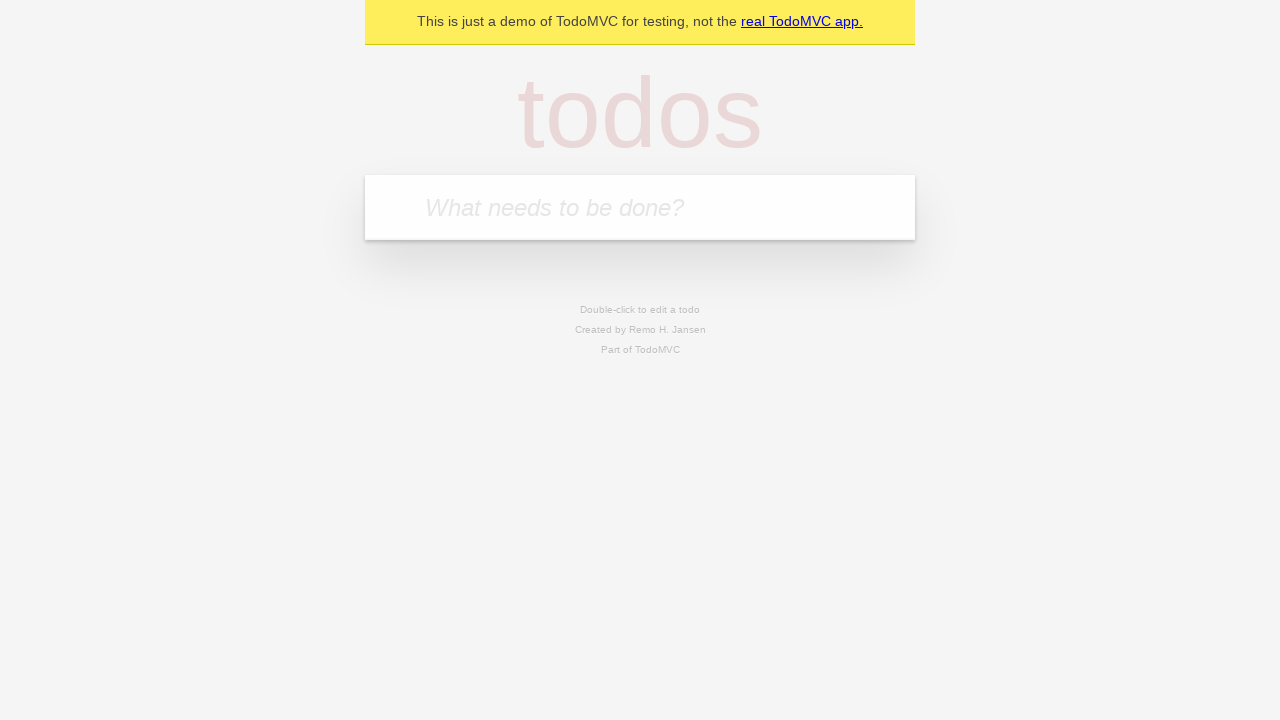

Located the 'What needs to be done?' input field
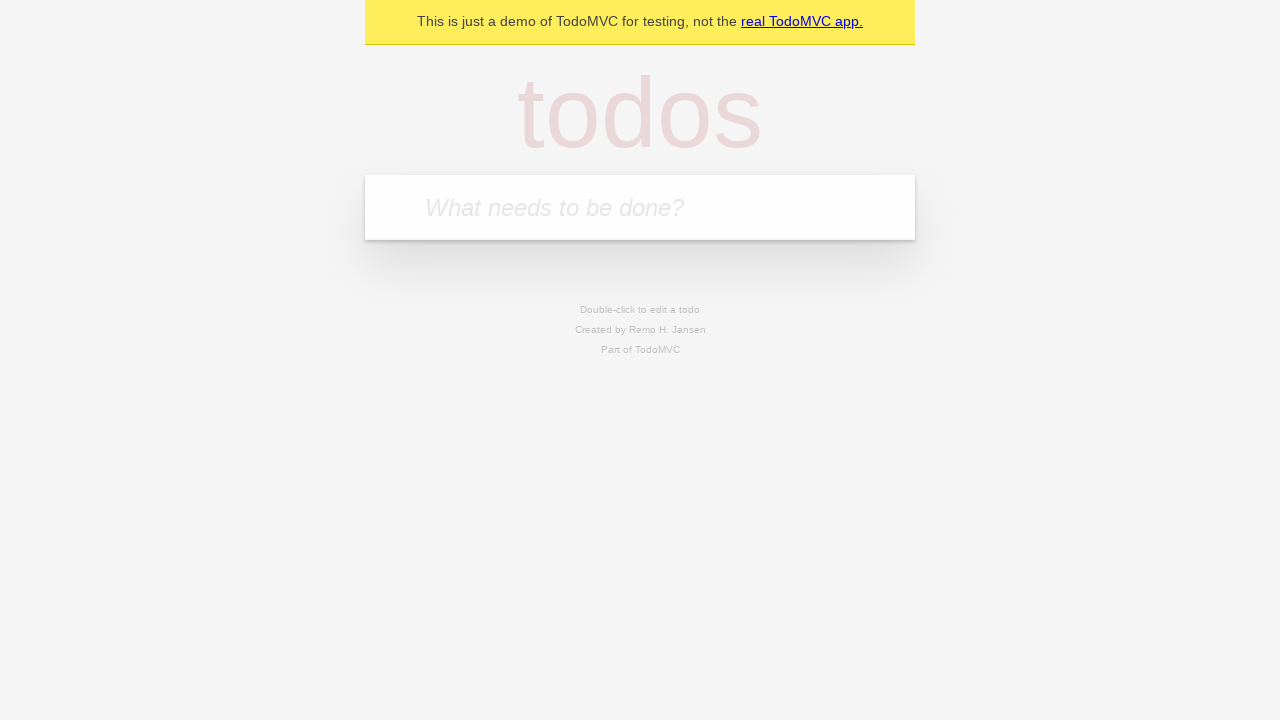

Filled first todo with 'buy some cheese' on internal:attr=[placeholder="What needs to be done?"i]
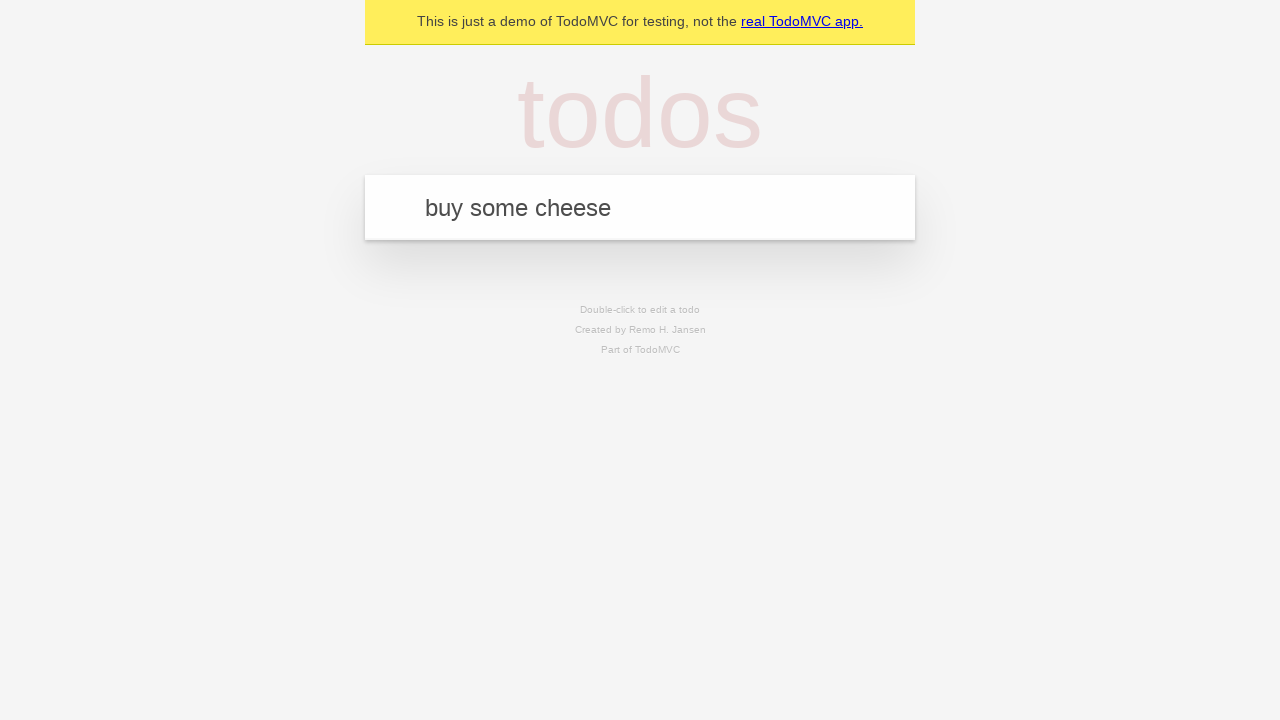

Pressed Enter to create first todo on internal:attr=[placeholder="What needs to be done?"i]
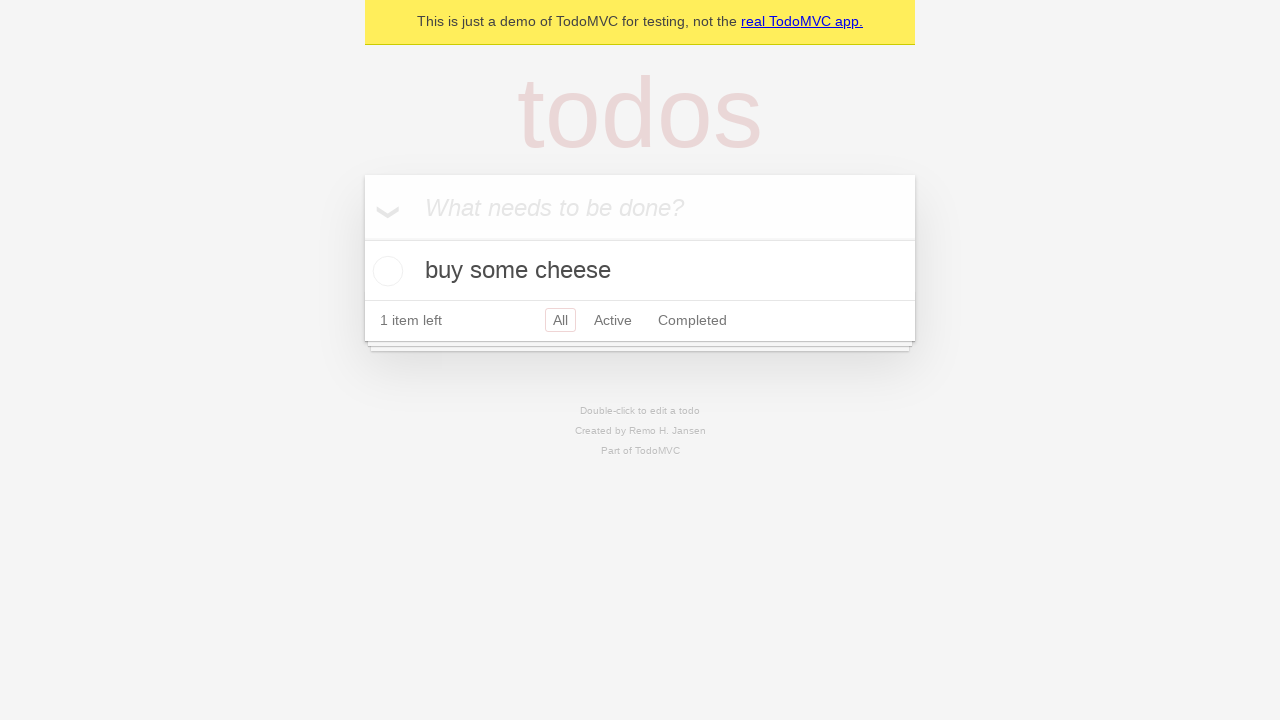

Todo counter element appeared
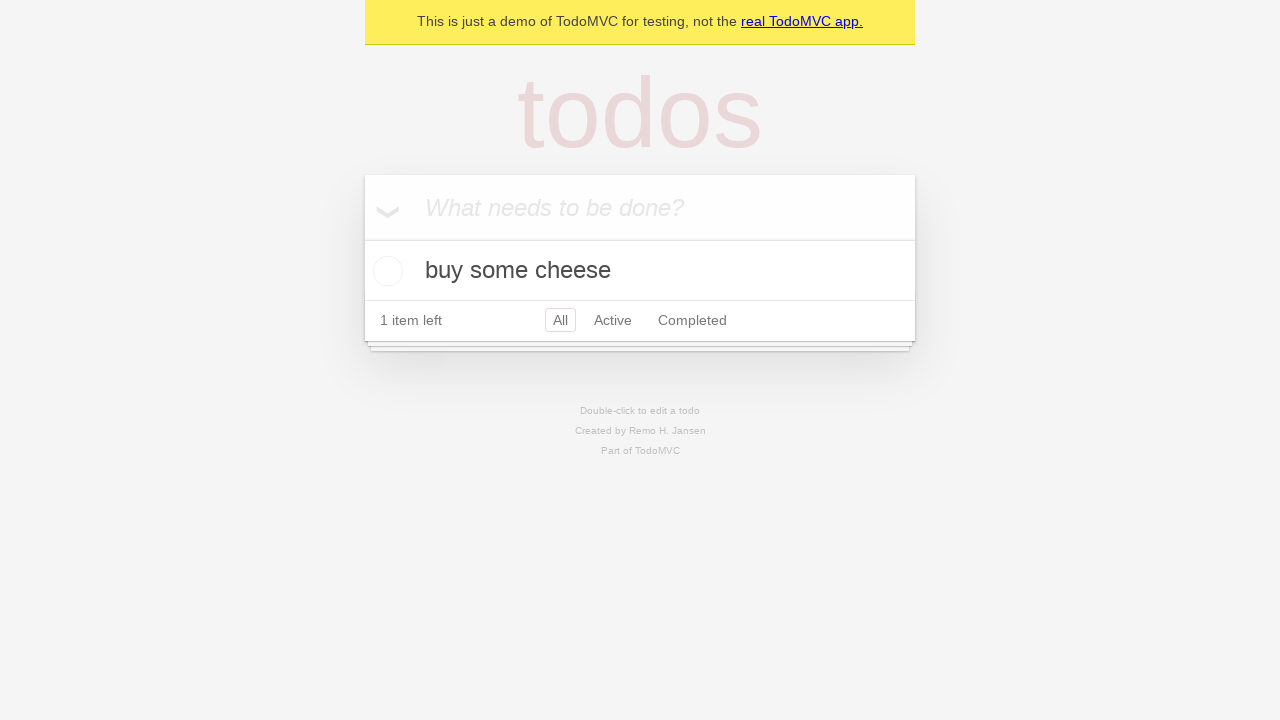

Filled second todo with 'feed the cat' on internal:attr=[placeholder="What needs to be done?"i]
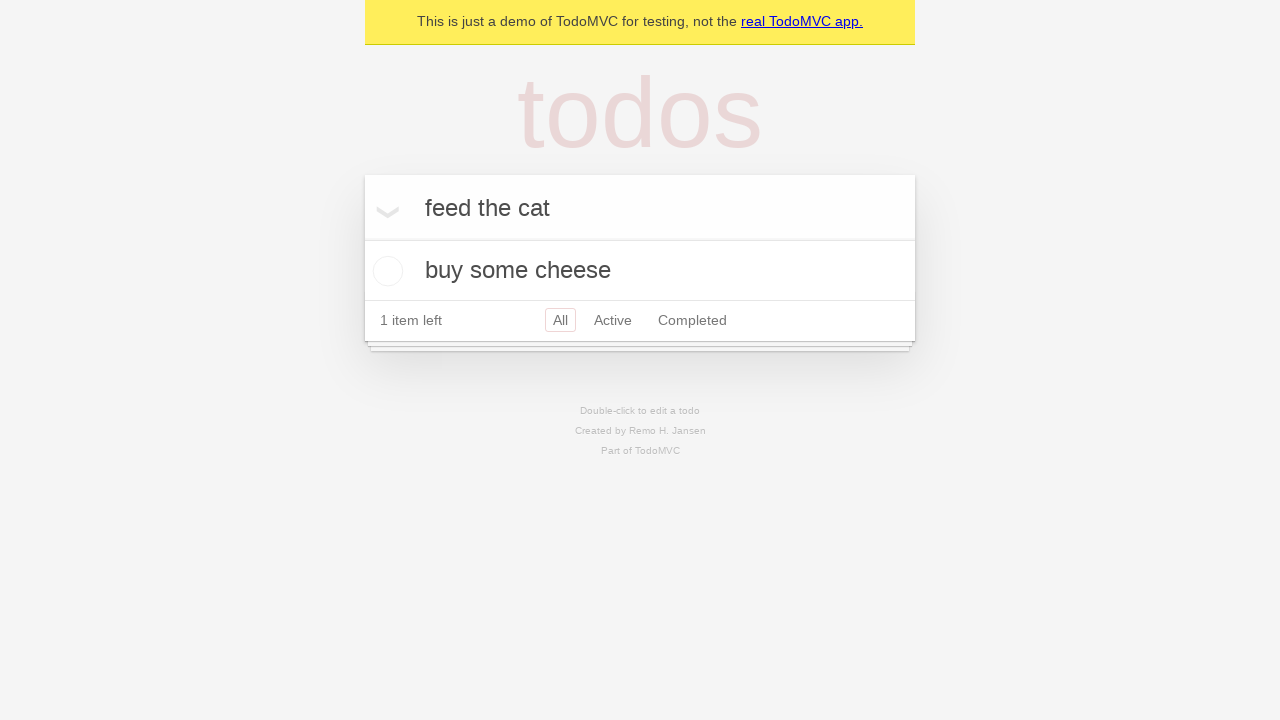

Pressed Enter to create second todo on internal:attr=[placeholder="What needs to be done?"i]
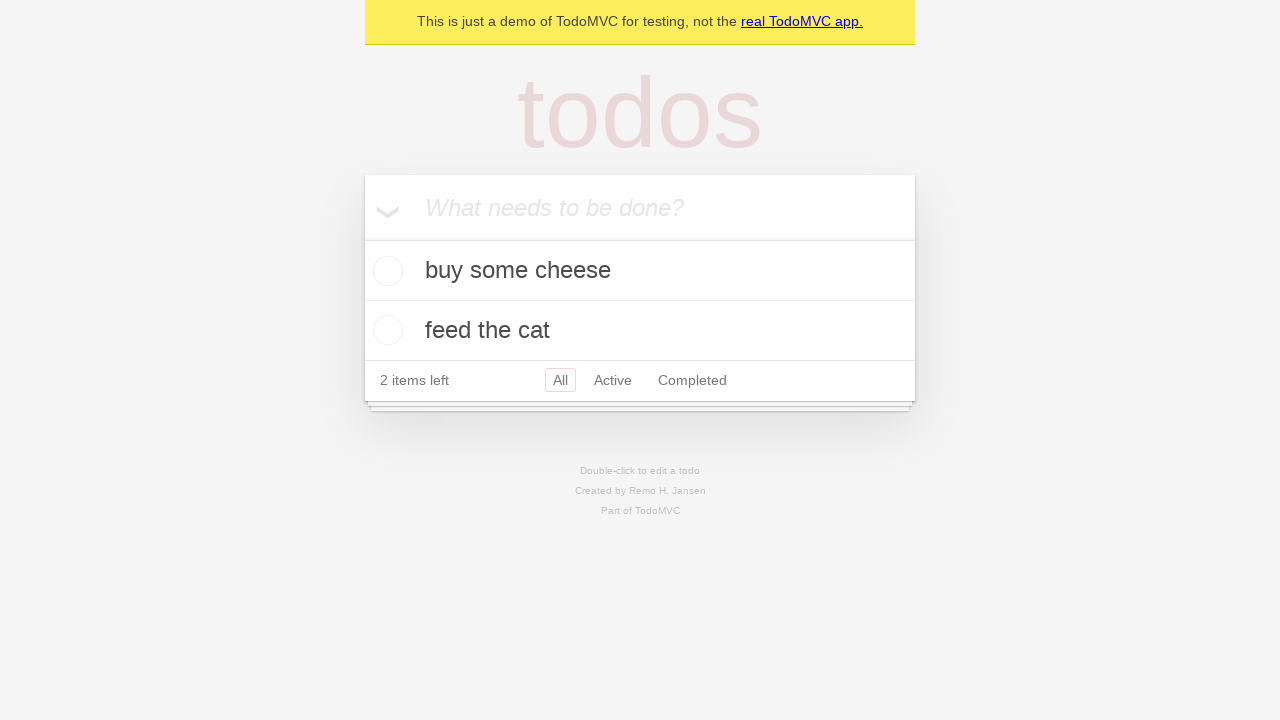

Counter updated to display '2' items
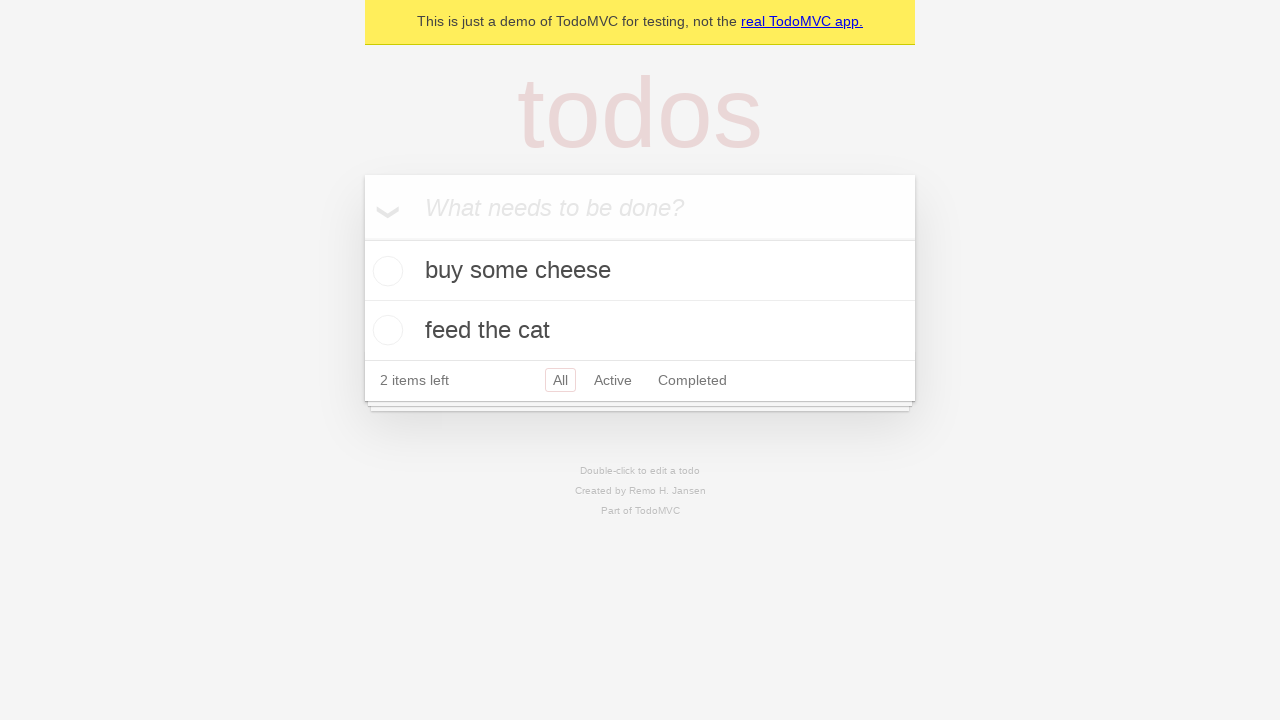

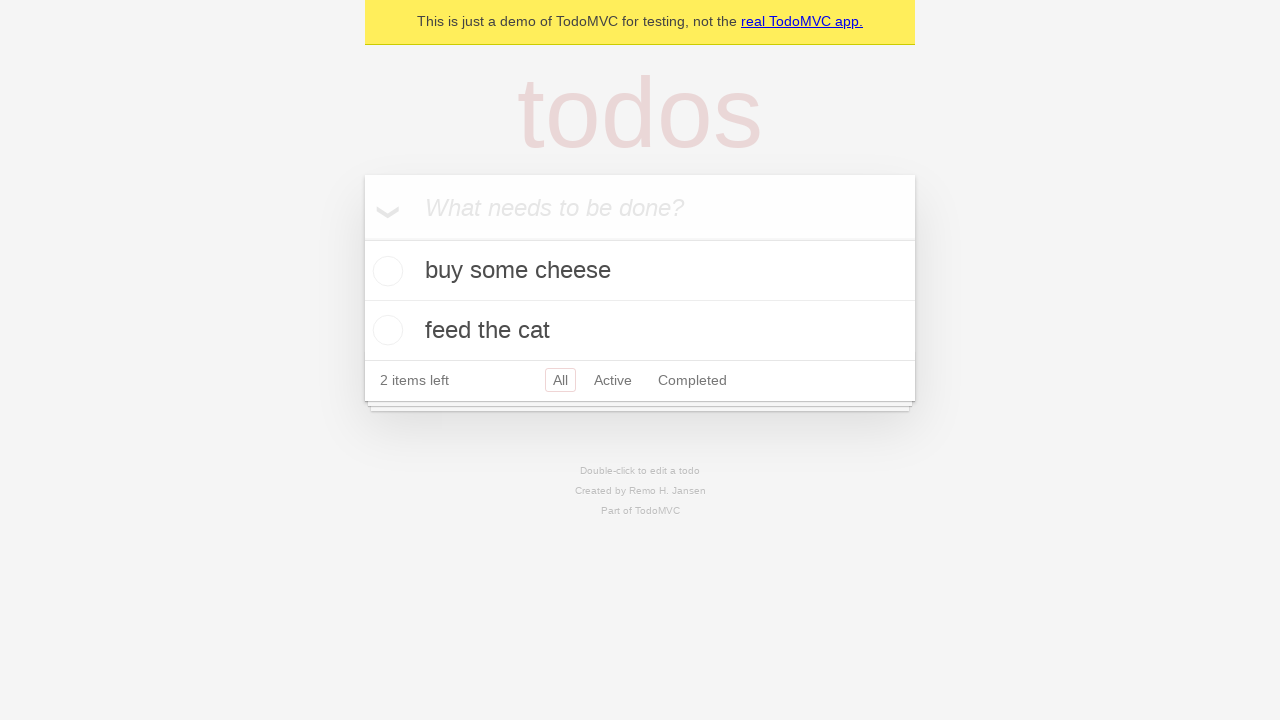